Tests handling of a timed JavaScript alert by clicking a button that triggers an alert after a delay, waiting for the alert to appear, and accepting it

Starting URL: https://demoqa.com/alerts

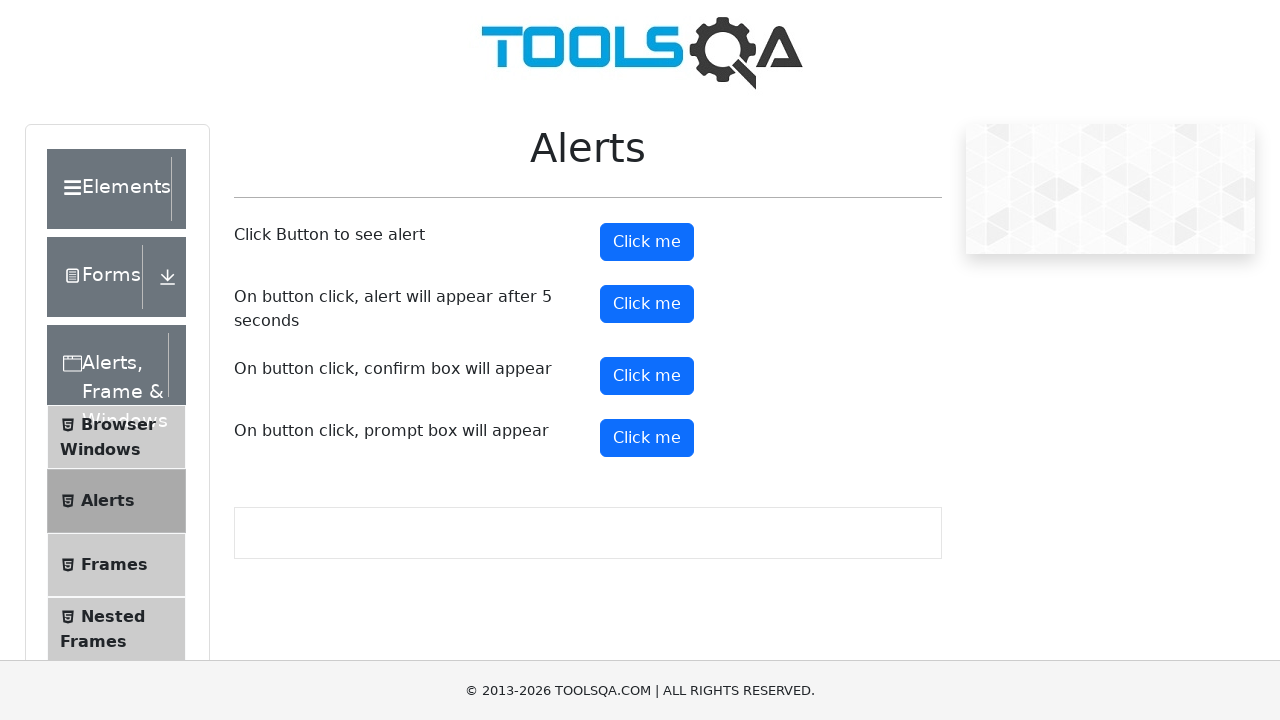

Clicked the timer alert button to trigger an alert after 5 seconds at (647, 304) on #timerAlertButton
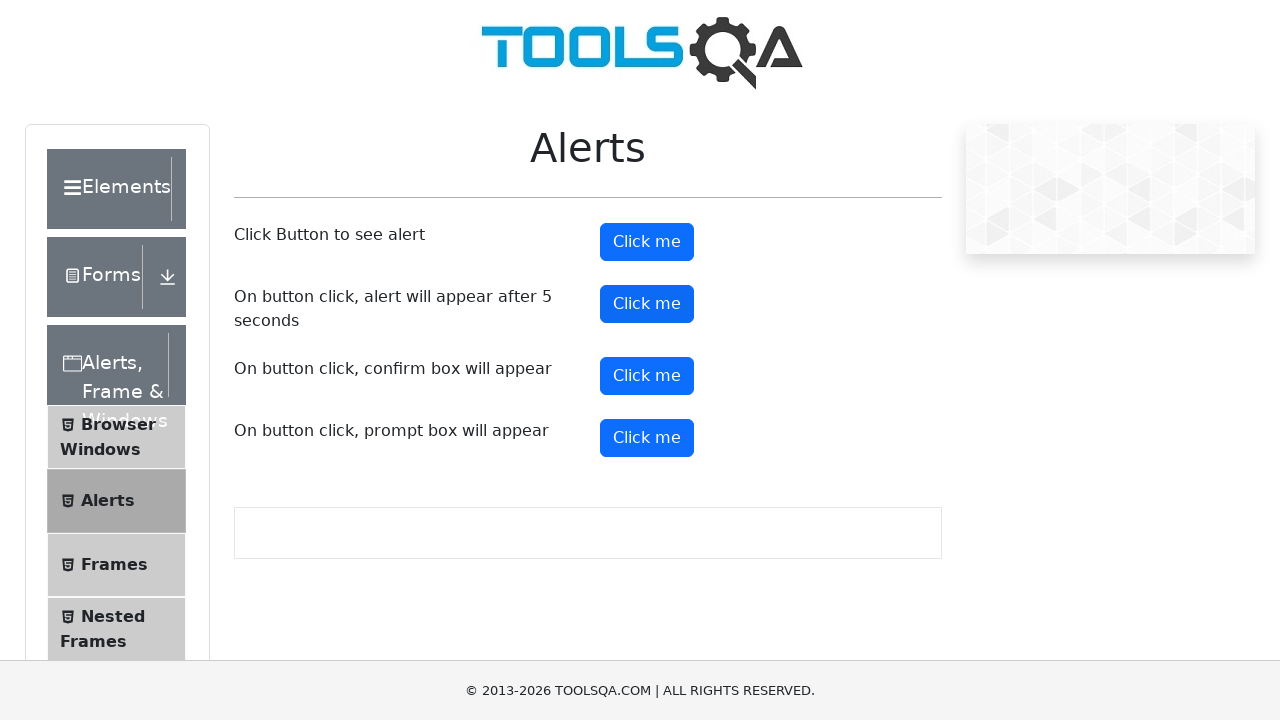

Set up dialog handler to automatically accept alerts
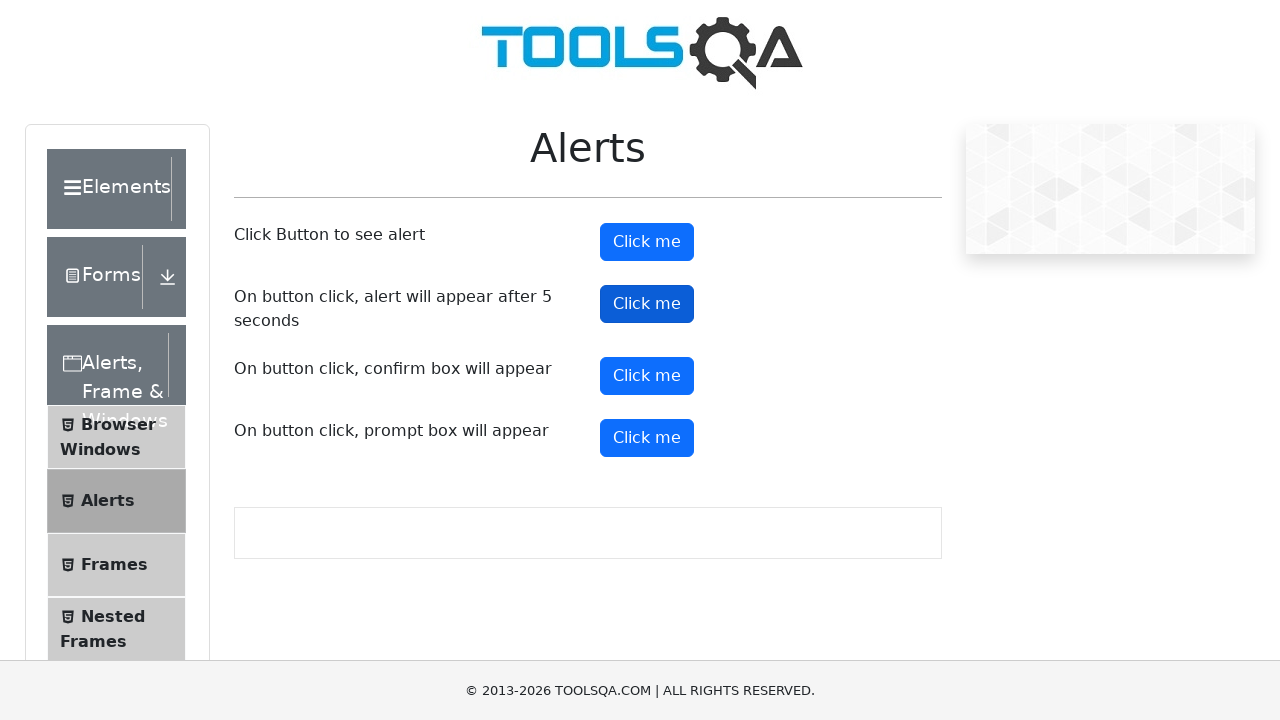

Waited 6 seconds for the timed alert to appear and be handled
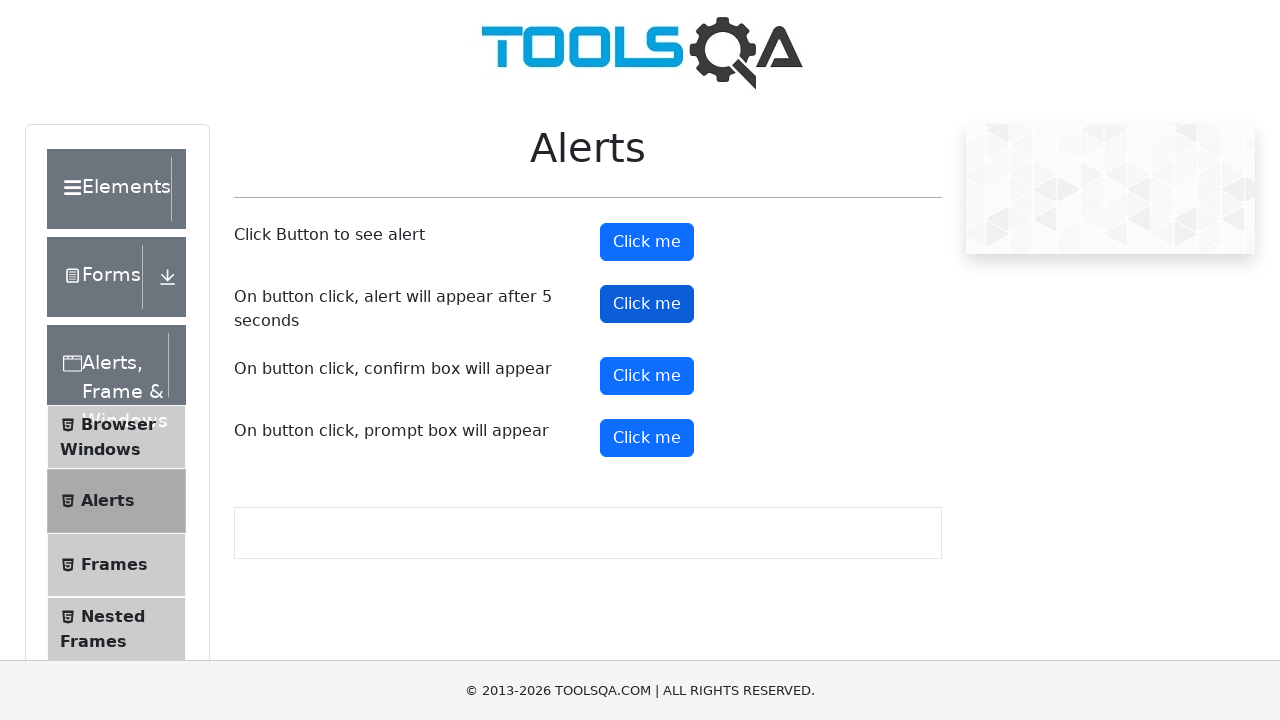

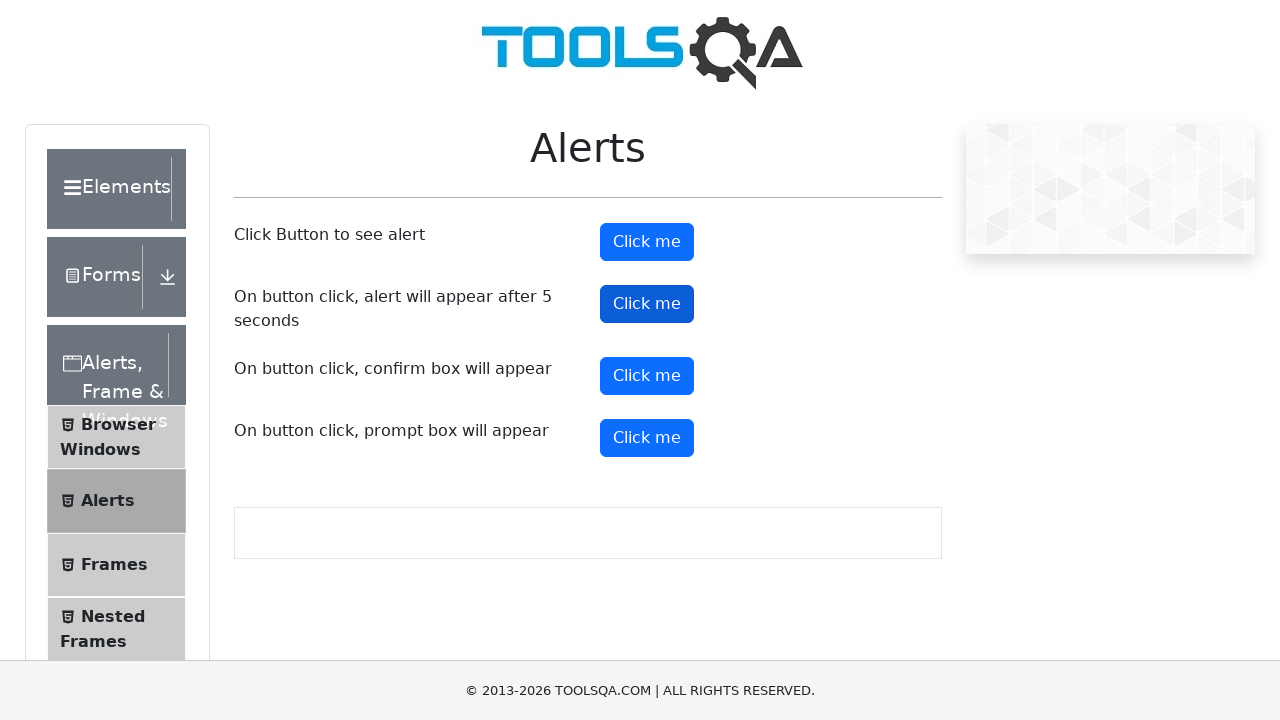